Tests an e-commerce checkout flow by adding specific vegetables to cart, applying a promo code, and verifying the code is applied

Starting URL: https://rahulshettyacademy.com/seleniumPractise/

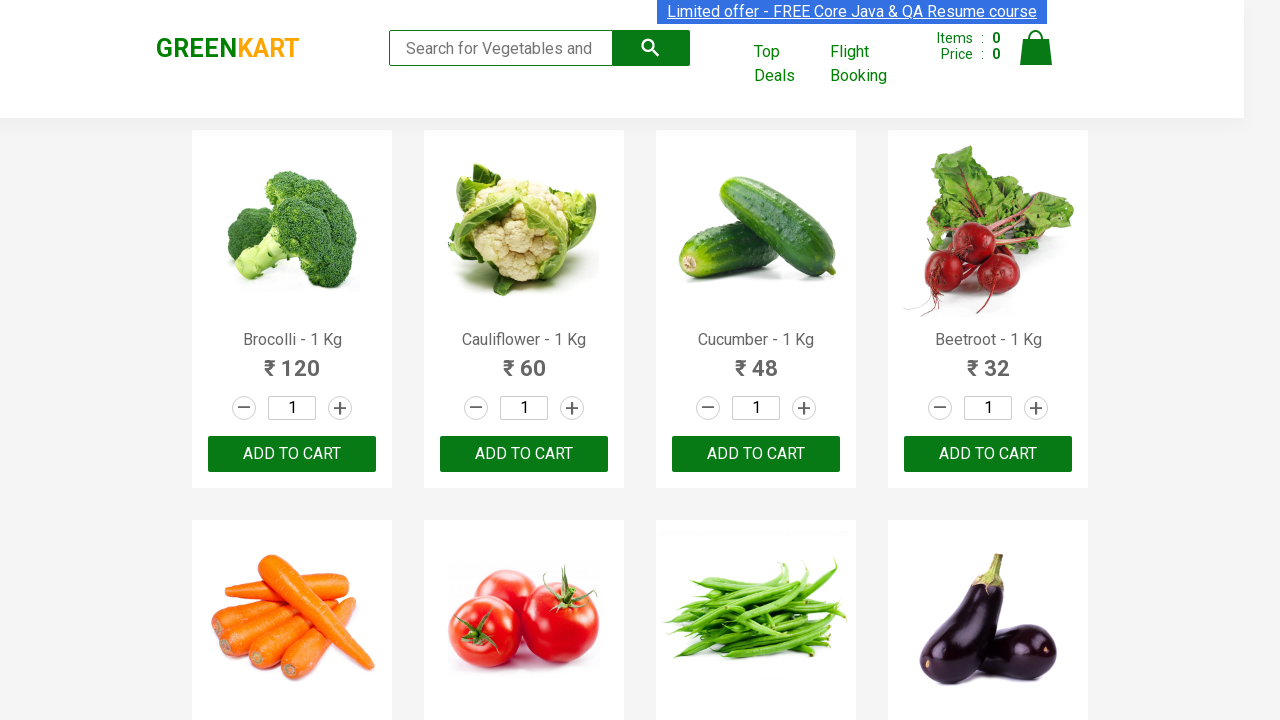

Retrieved all product names from the page
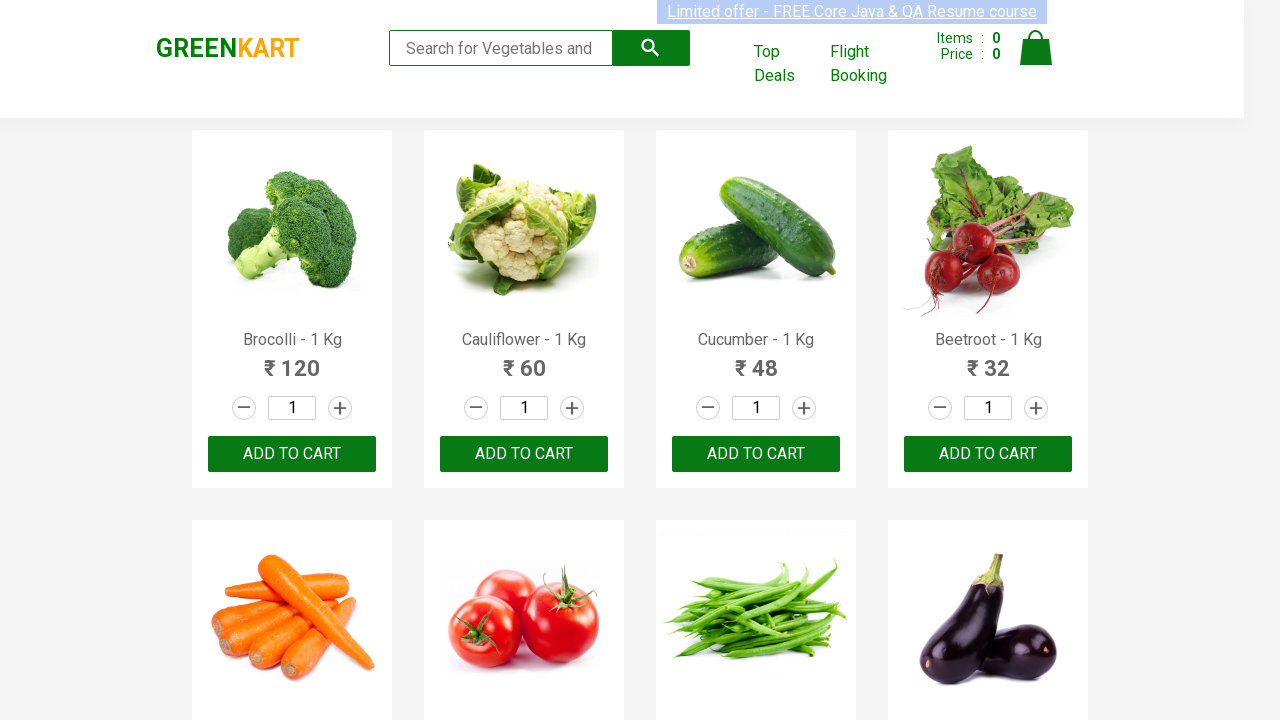

Added Brocolli to cart at (292, 454) on xpath=//div[@class='product-action']//button >> nth=0
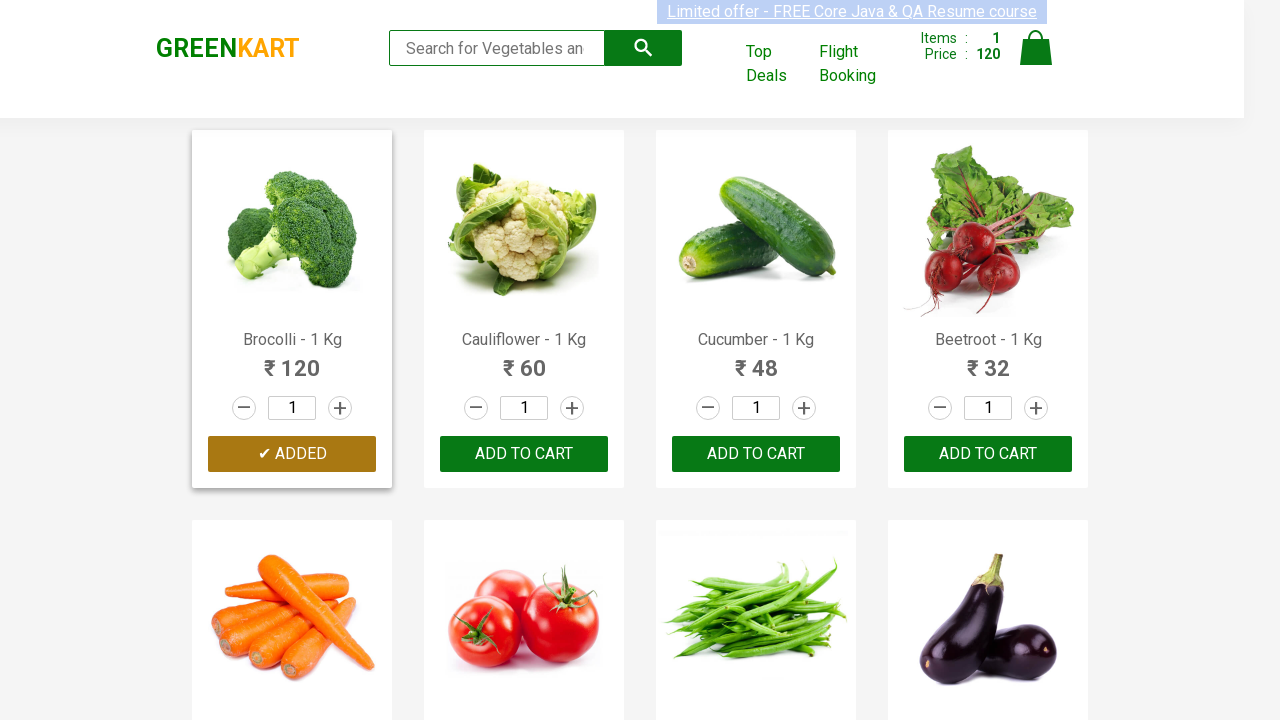

Added Beetroot to cart at (988, 454) on xpath=//div[@class='product-action']//button >> nth=3
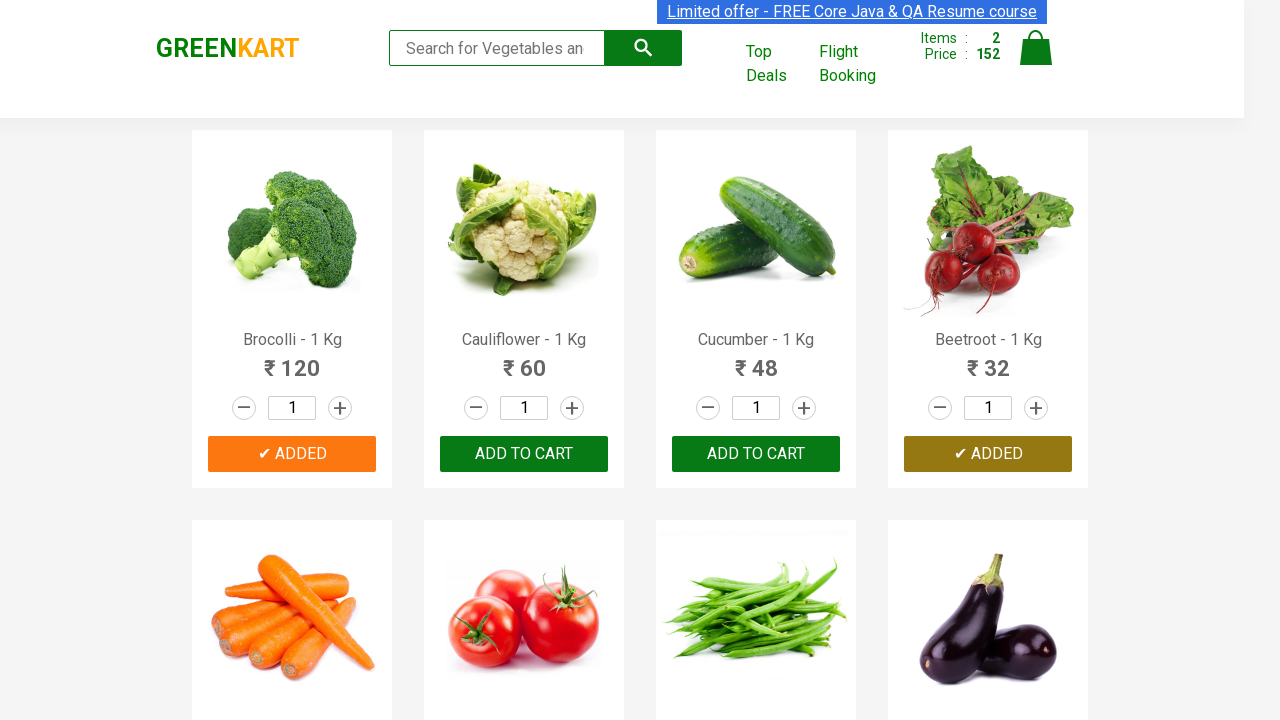

Clicked on cart icon to view cart at (1036, 48) on img[alt='Cart']
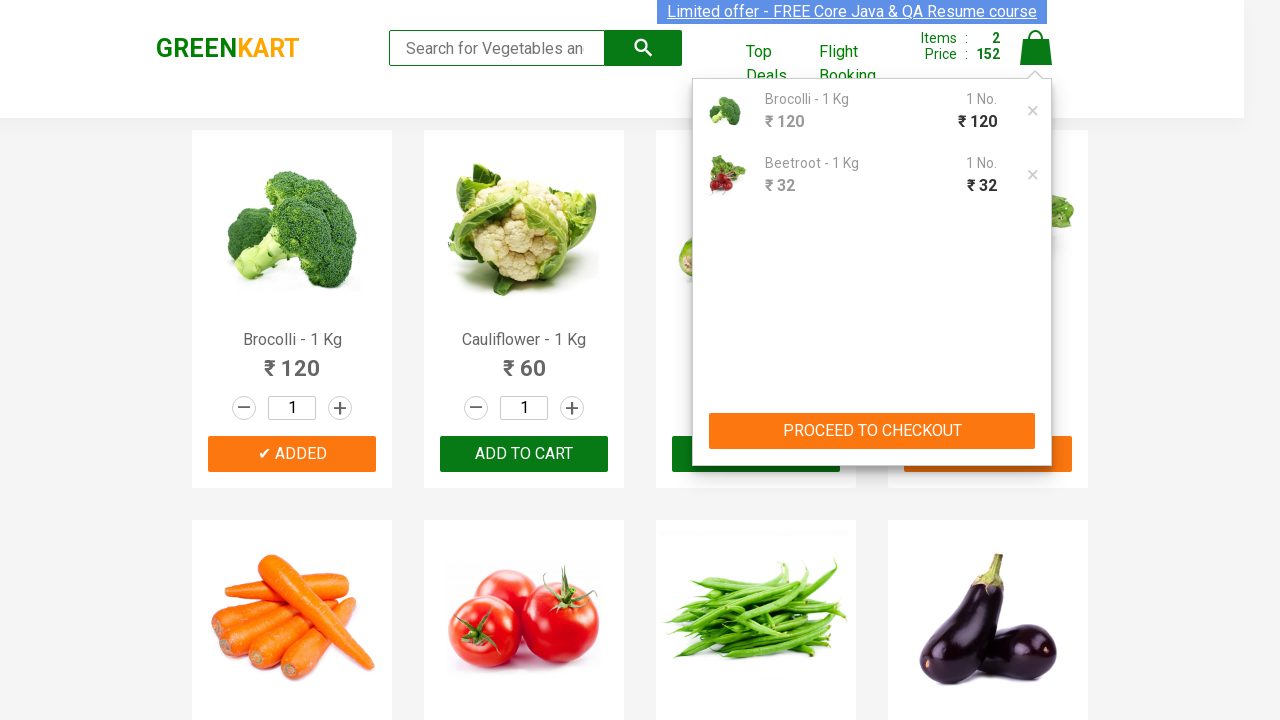

Clicked PROCEED TO CHECKOUT button at (872, 431) on xpath=//button[contains(text(),'PROCEED TO CHECKOUT')]
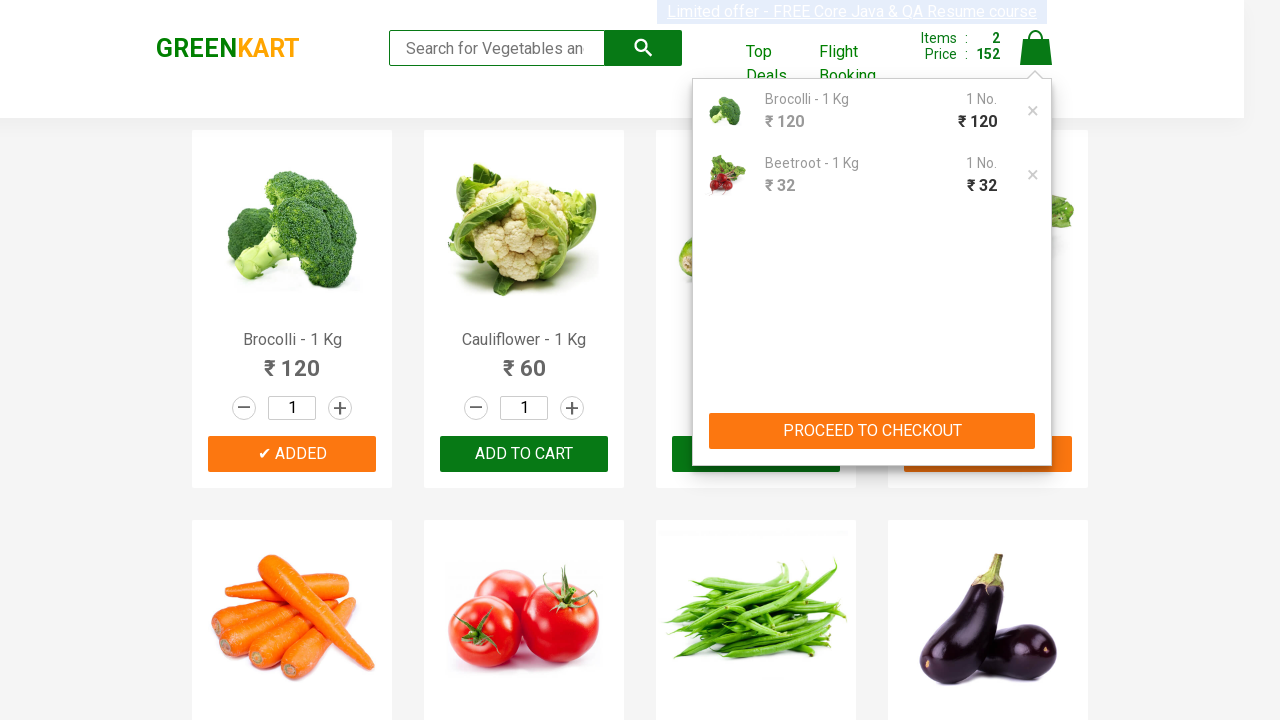

Promo code field loaded
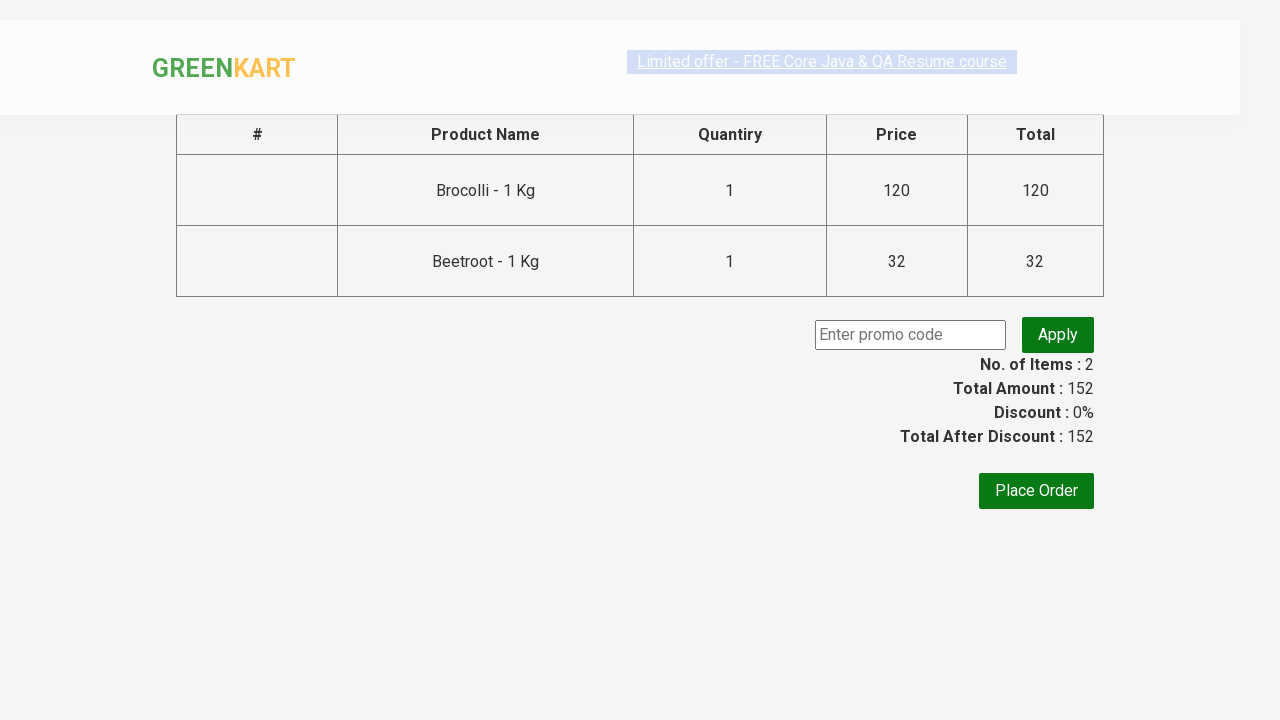

Entered promo code 'rahulshettyacademy' in the promo code field on .promoCode
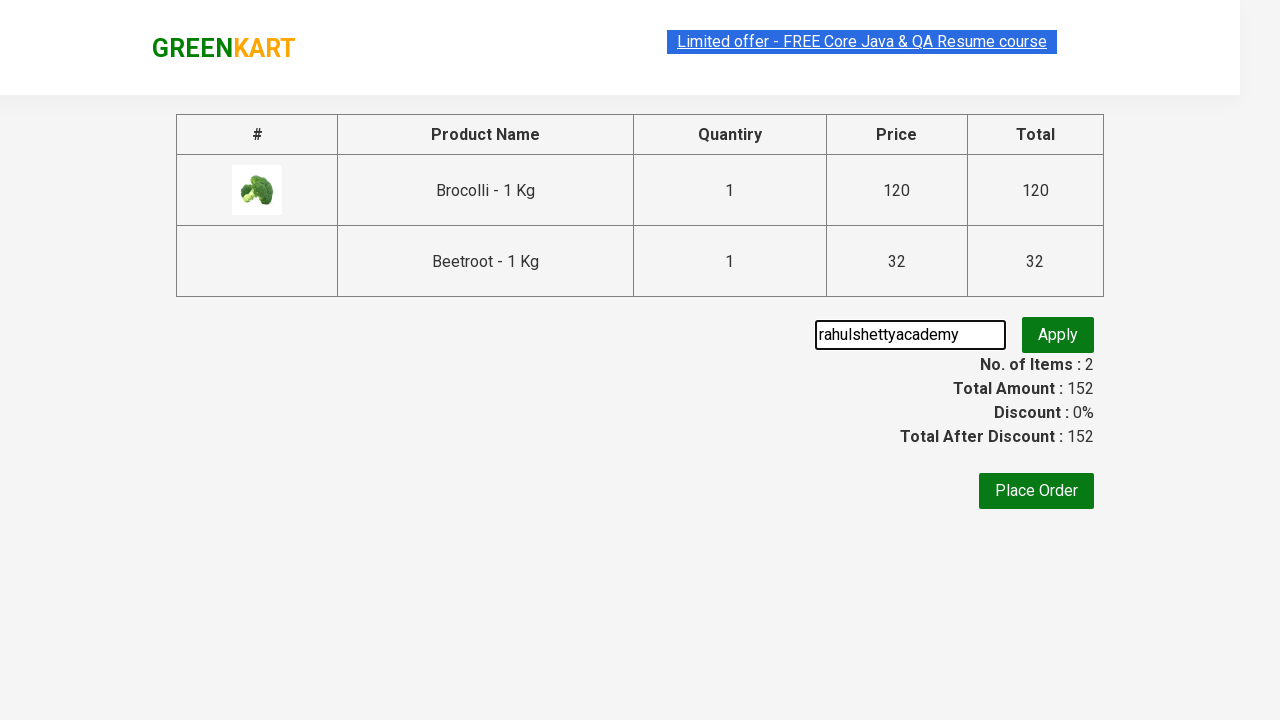

Clicked apply promo button at (1058, 335) on .promoBtn
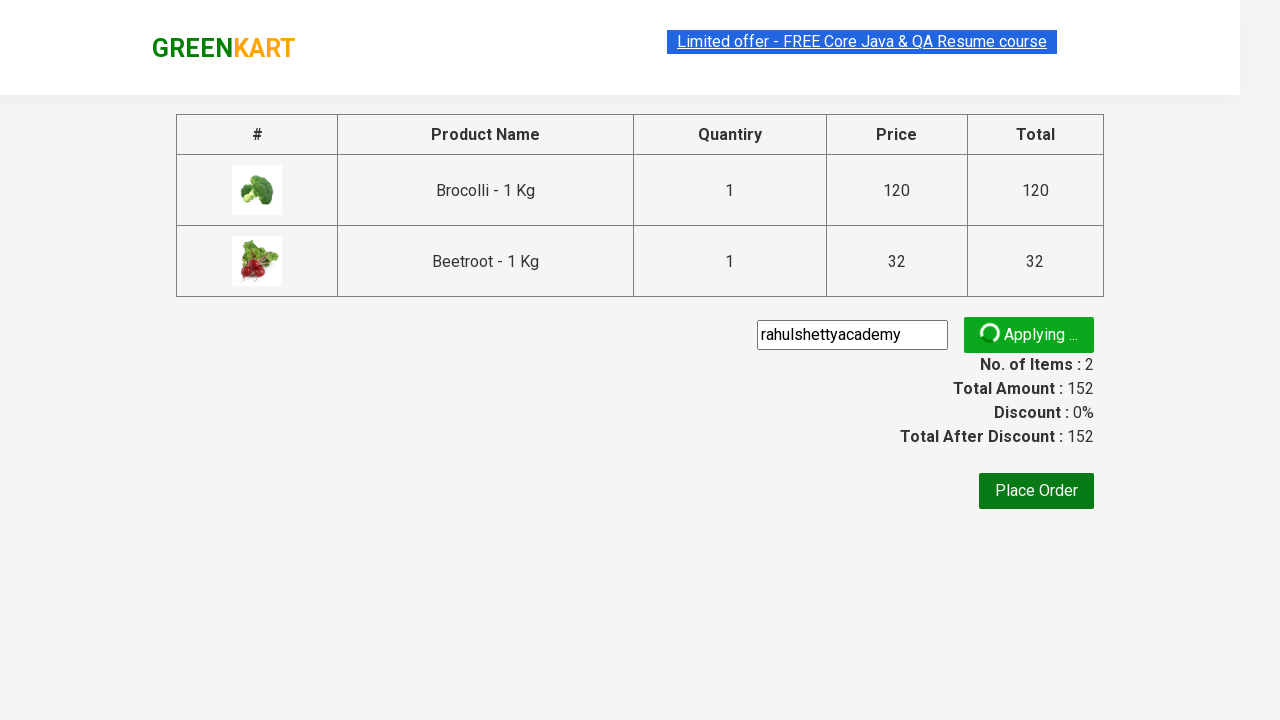

Promo code application info appeared
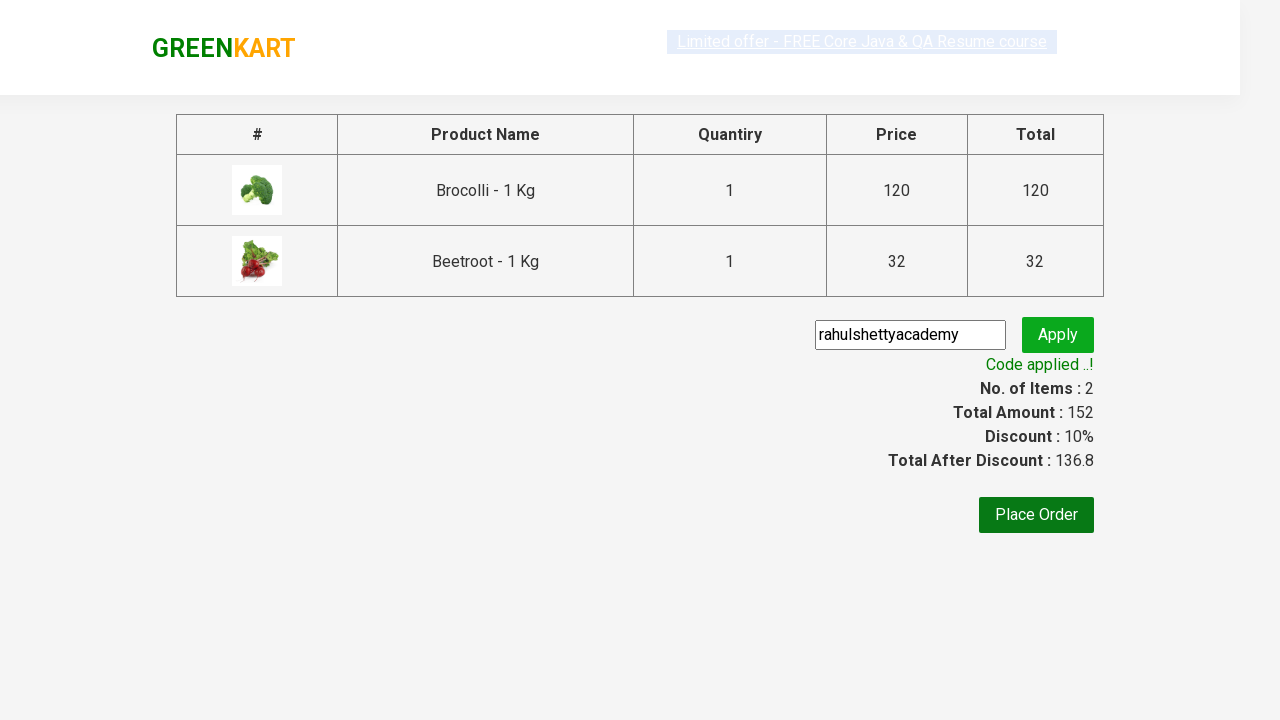

Retrieved promo info: Code applied ..!
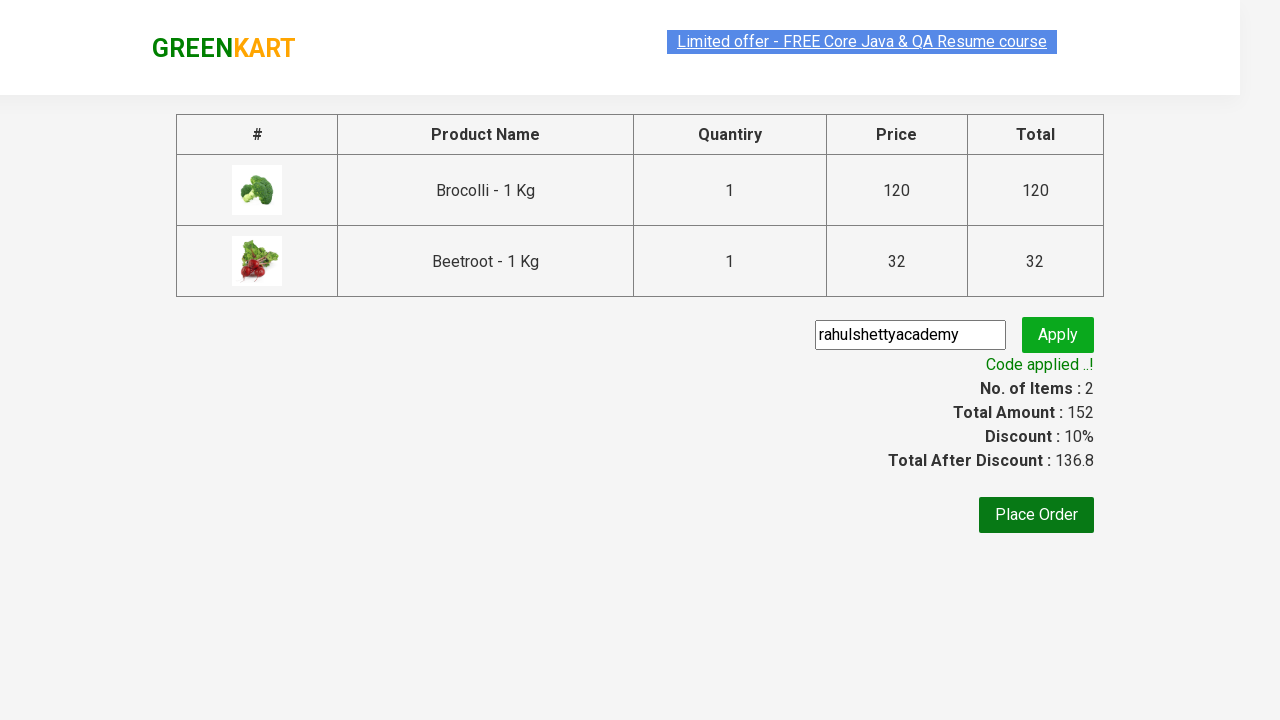

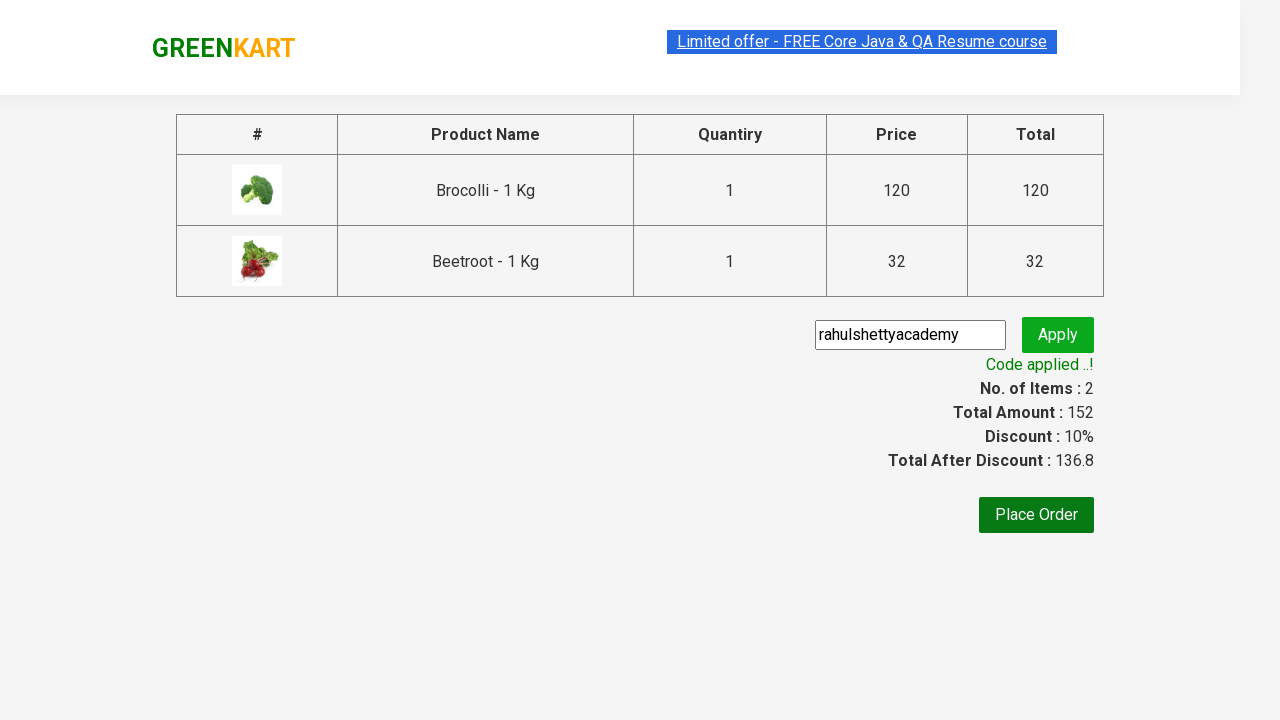